Tests the search functionality on python.org by entering "pycon" in the search field and submitting the search

Starting URL: https://www.python.org

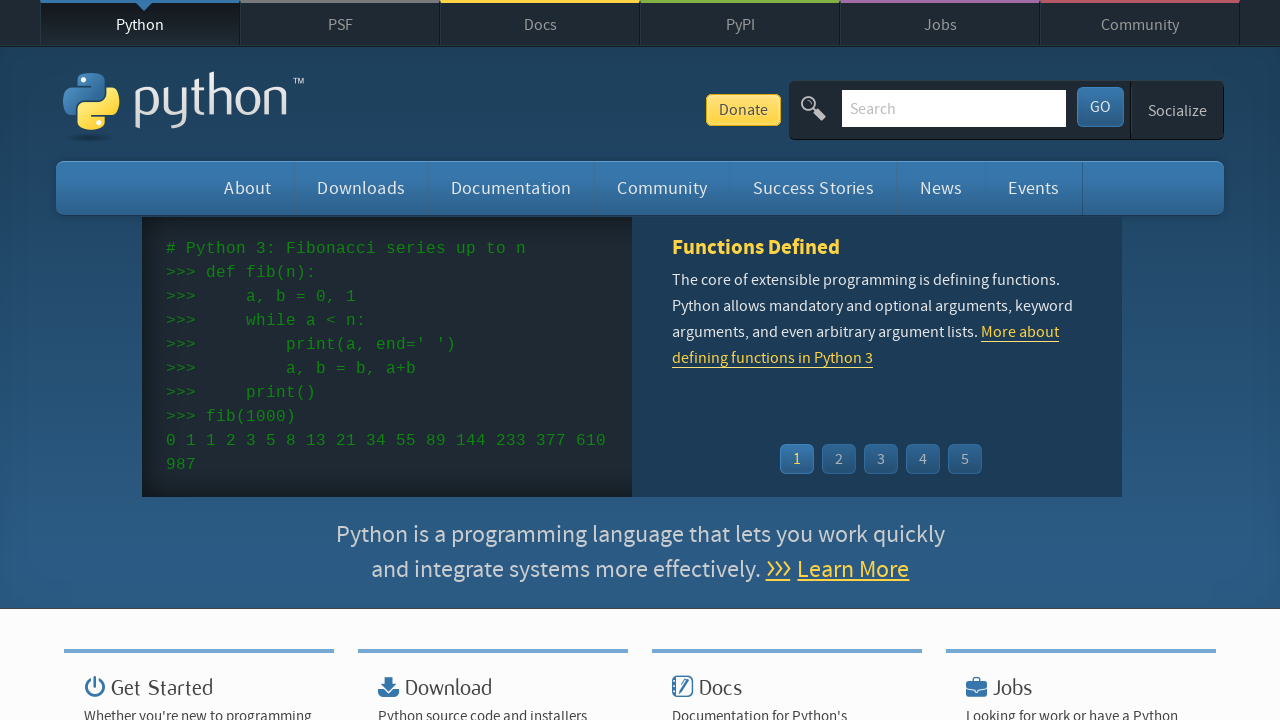

Verified page title contains 'Python'
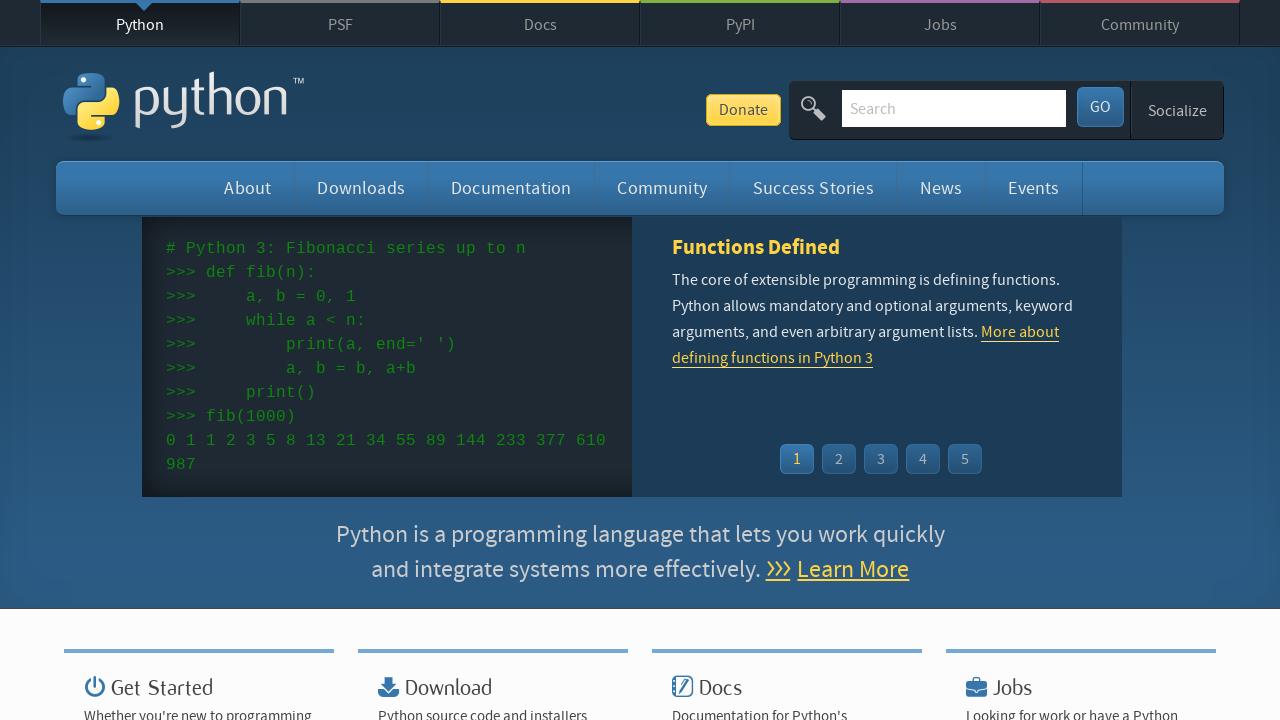

Located search field with name 'q'
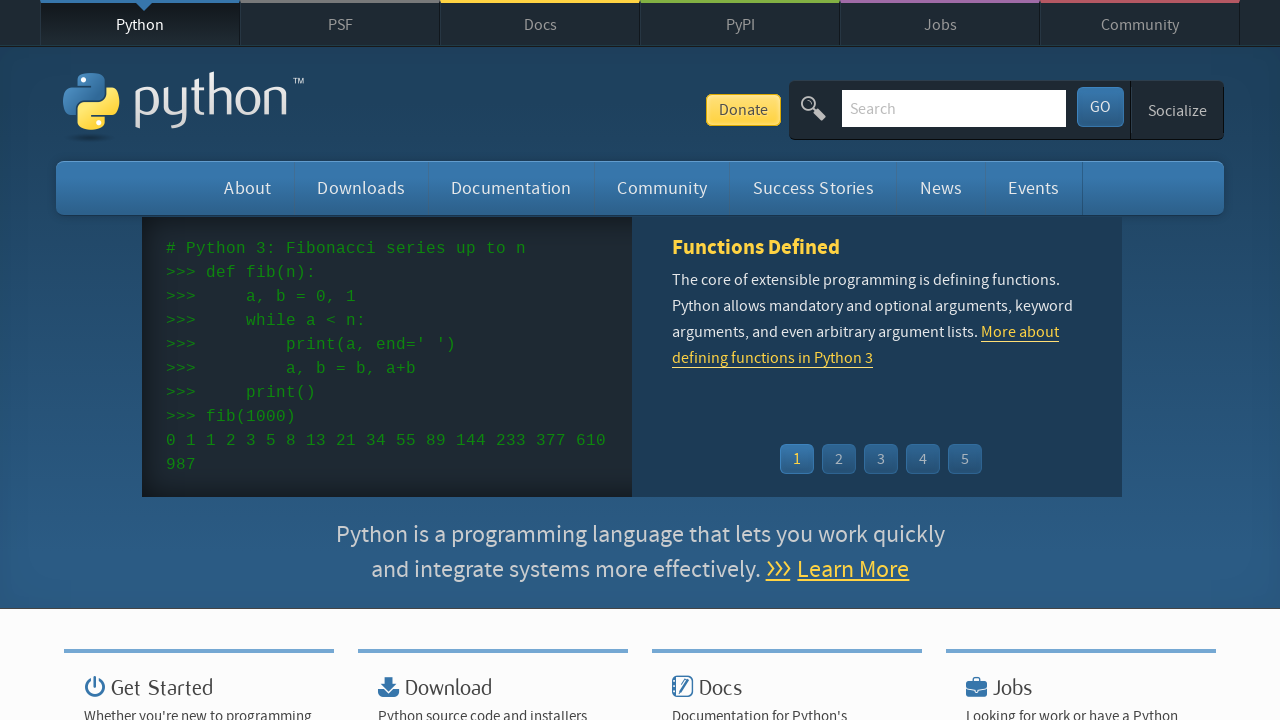

Cleared search field on input[name='q']
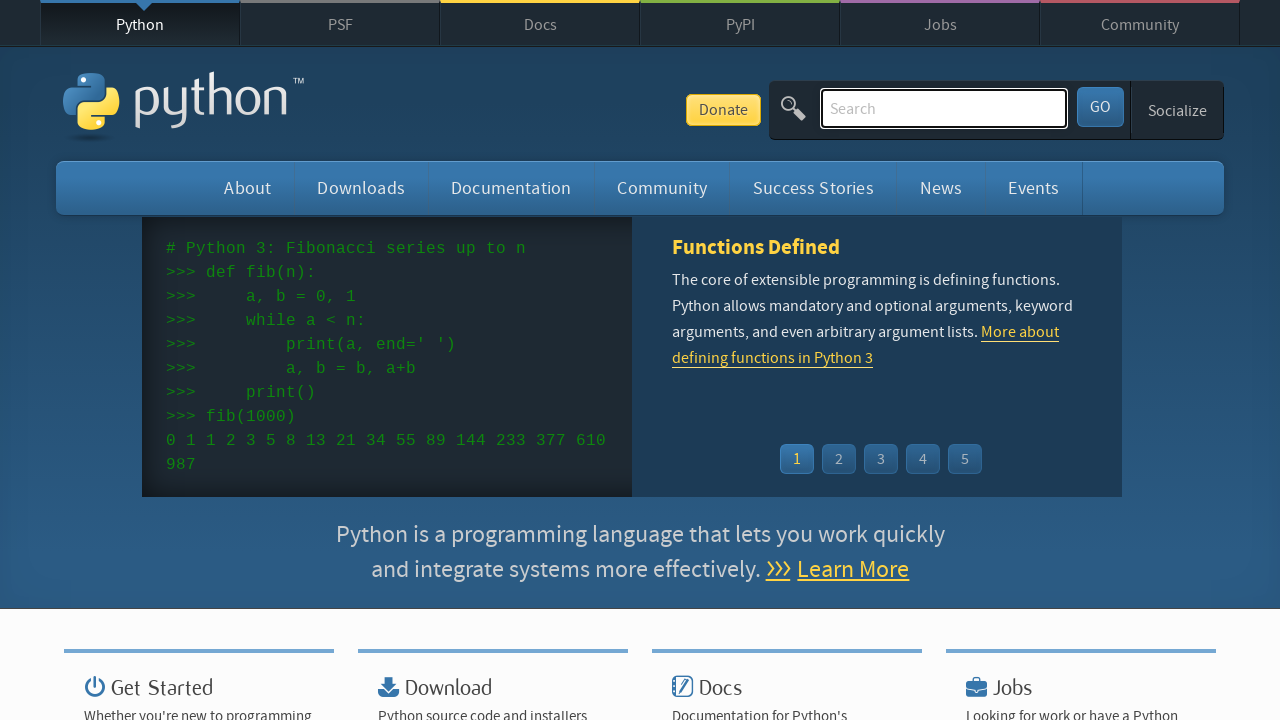

Filled search field with 'pycon' on input[name='q']
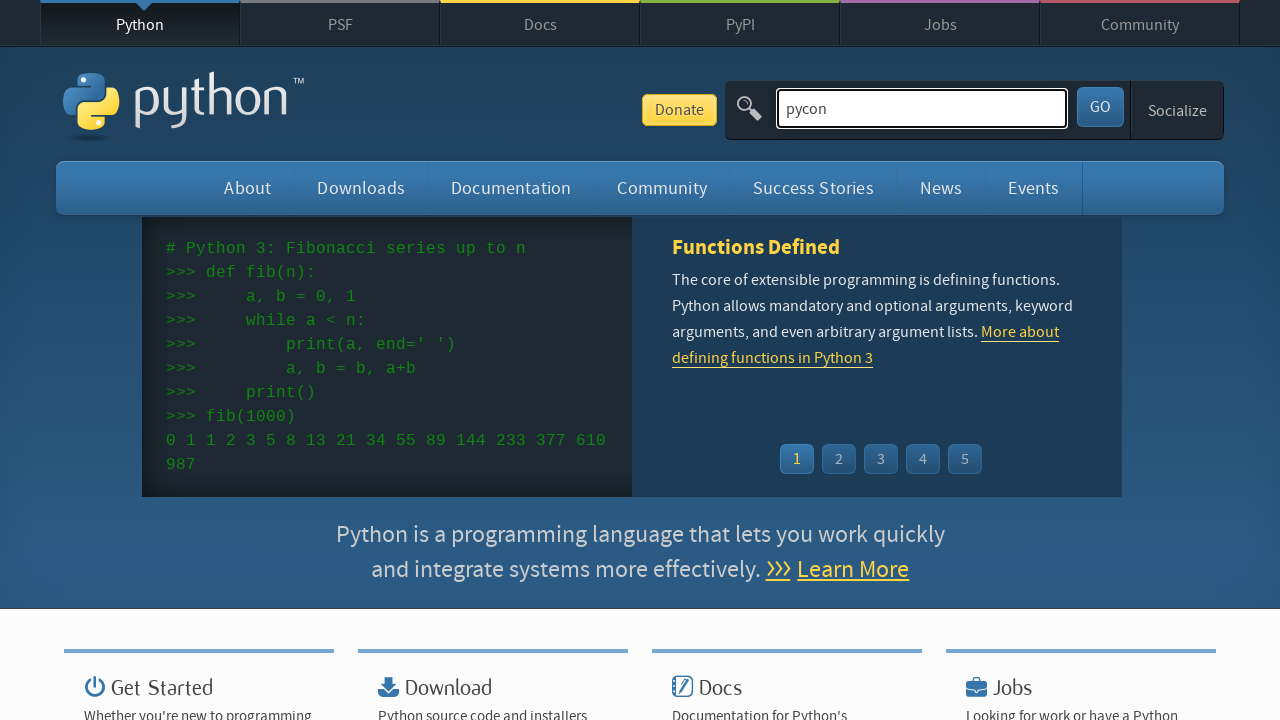

Pressed Enter to submit search on input[name='q']
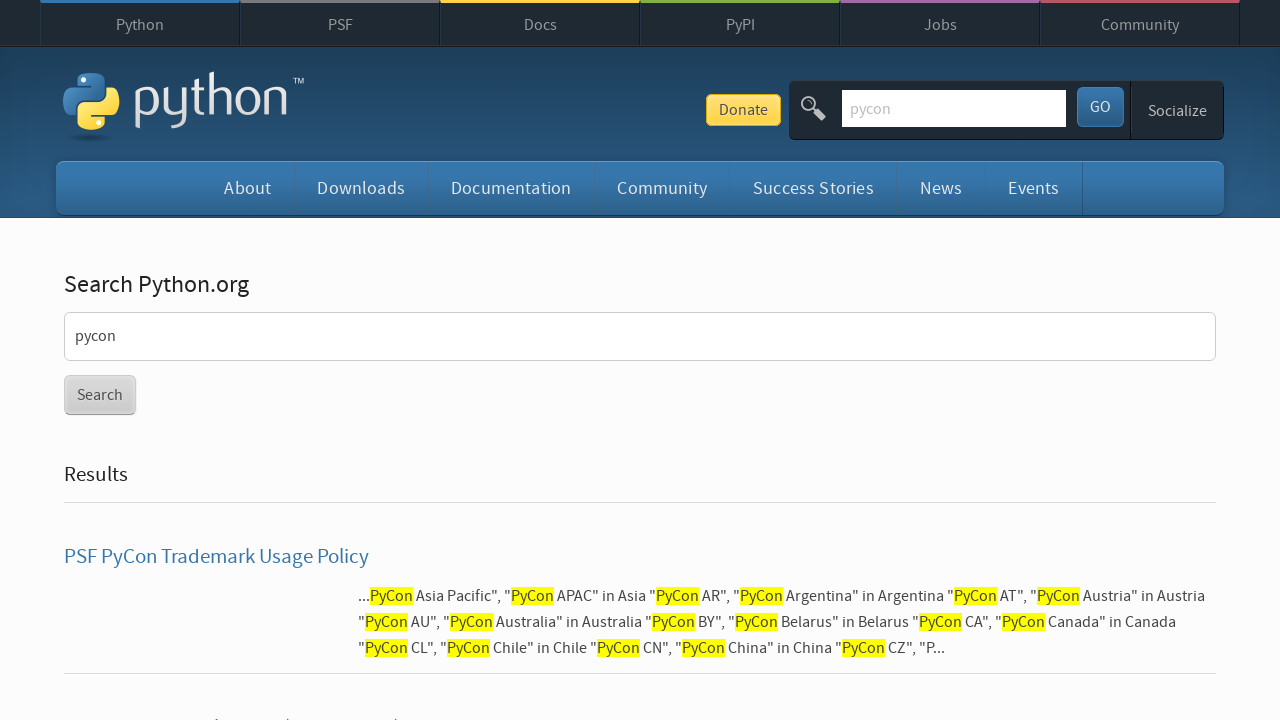

Waited for page to reach networkidle state
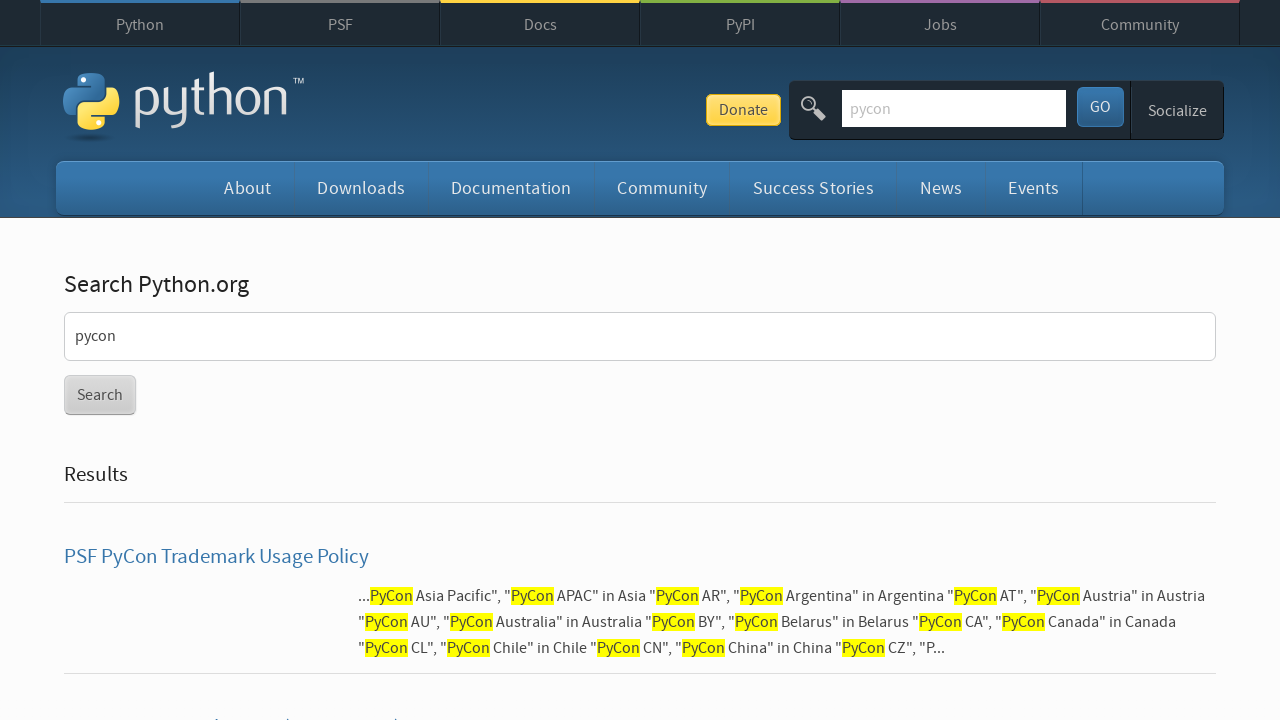

Verified search results were found (no 'No results found' message)
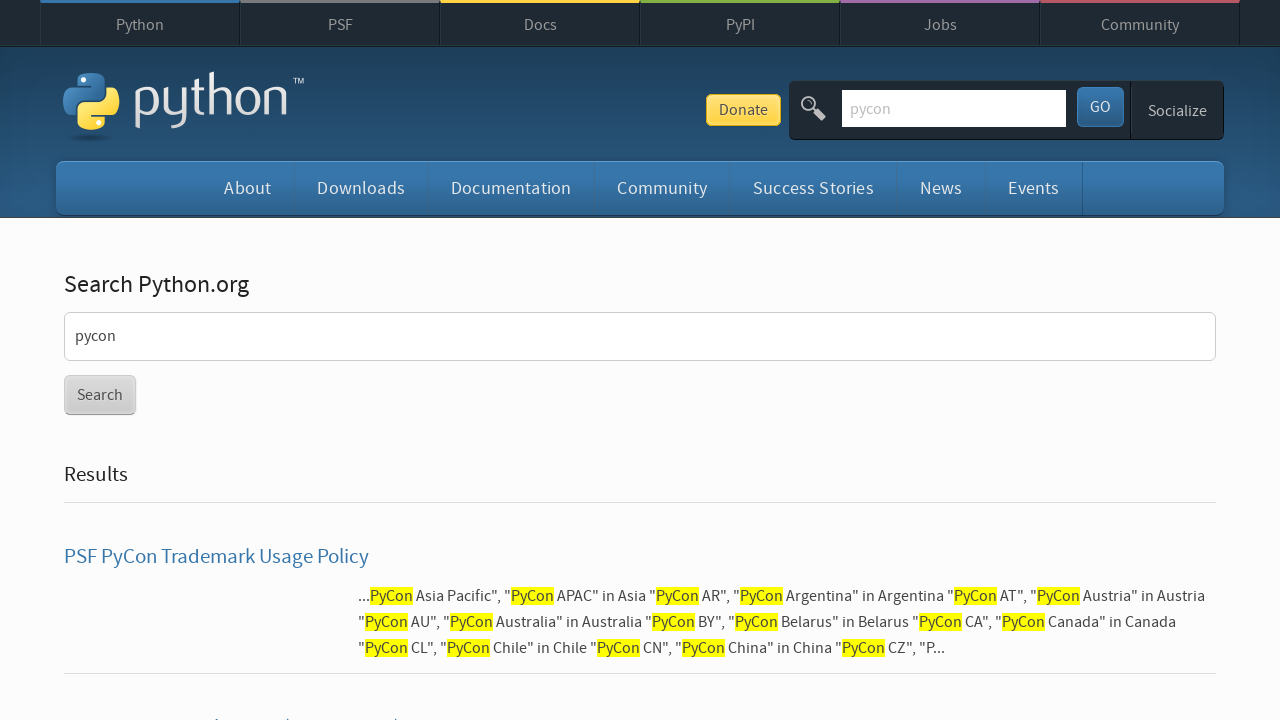

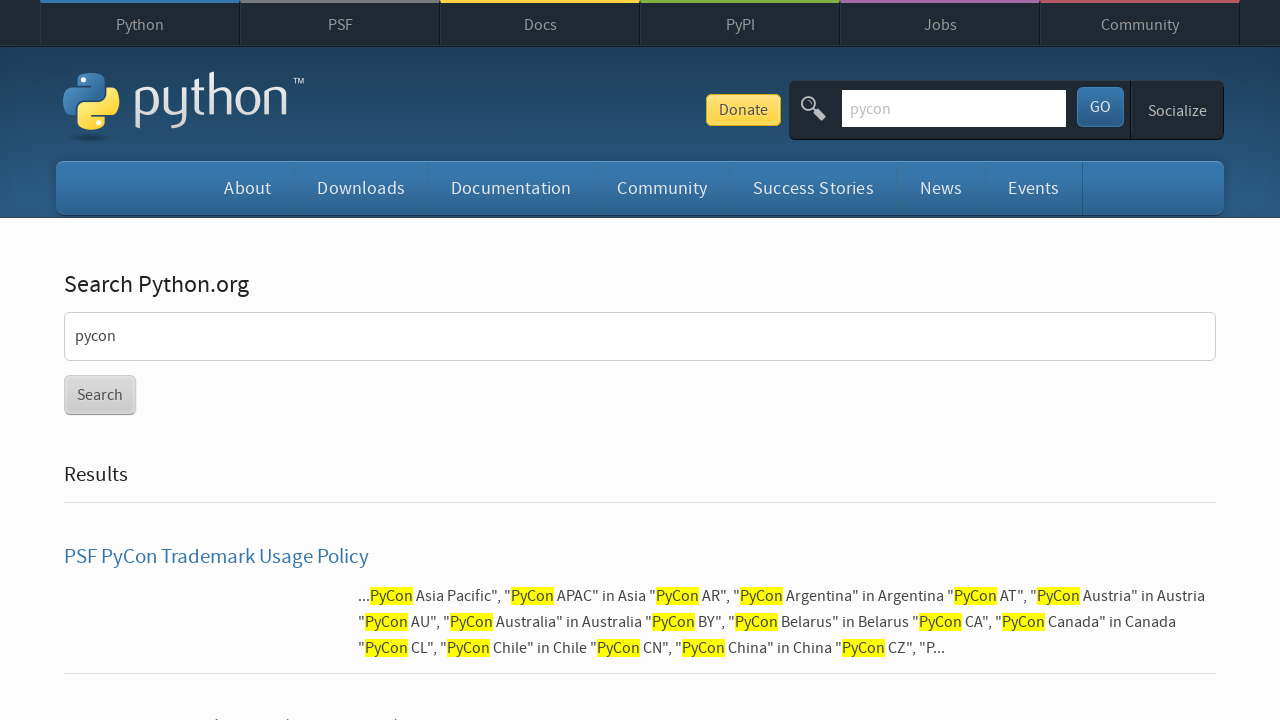